Navigates to the radio buttons practice page and verifies that the radio button elements (Blue, Red, Yellow, Black, Green) are present on the page.

Starting URL: https://practice.expandtesting.com/radio-buttons

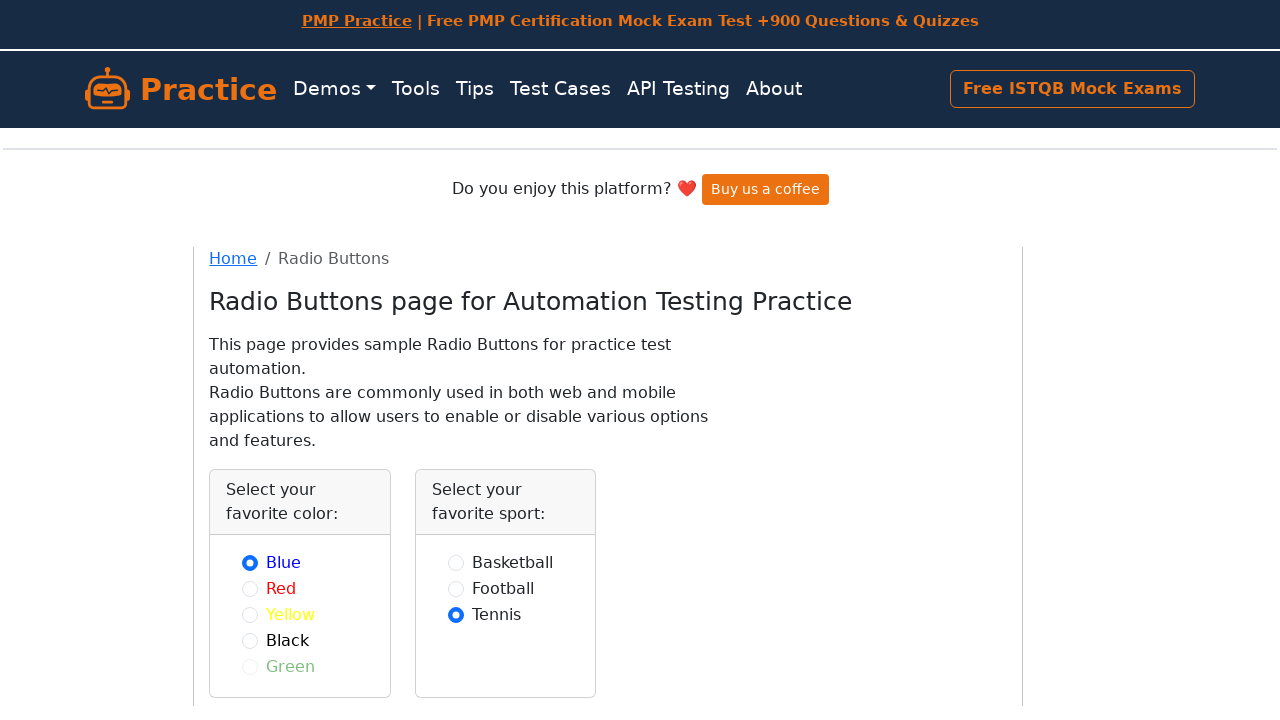

Navigated to radio buttons practice page
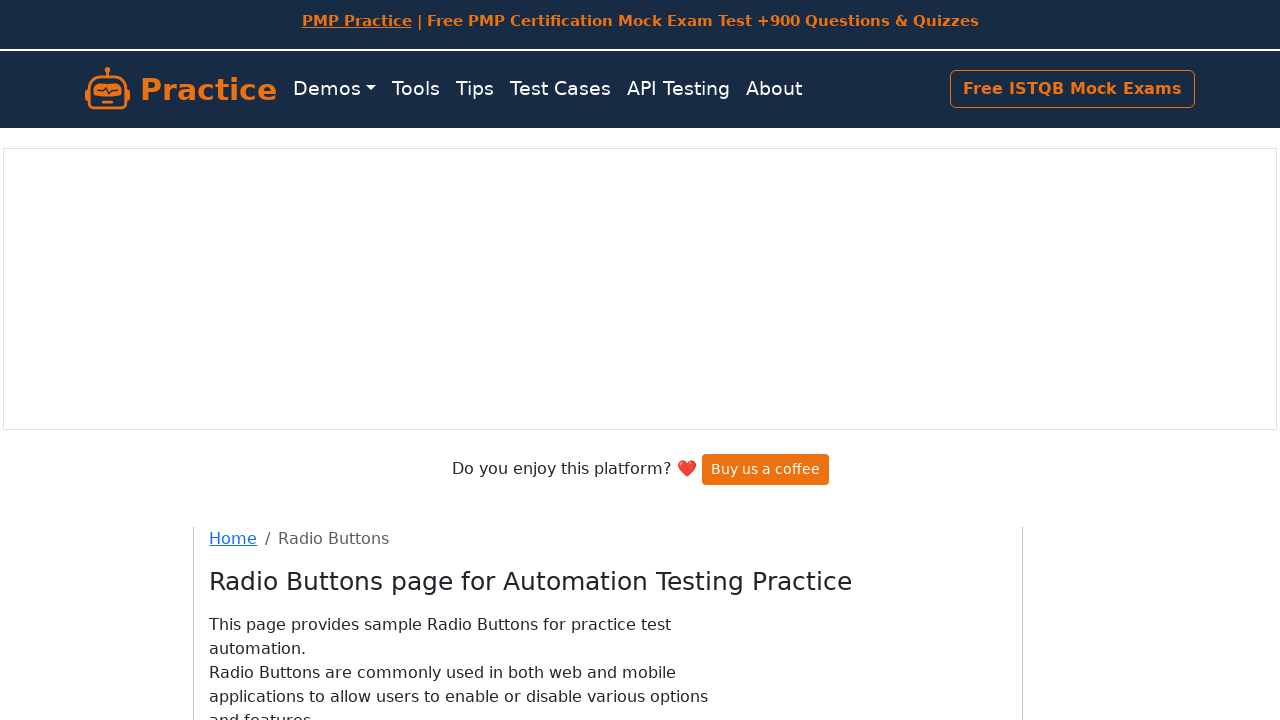

Blue radio button is visible
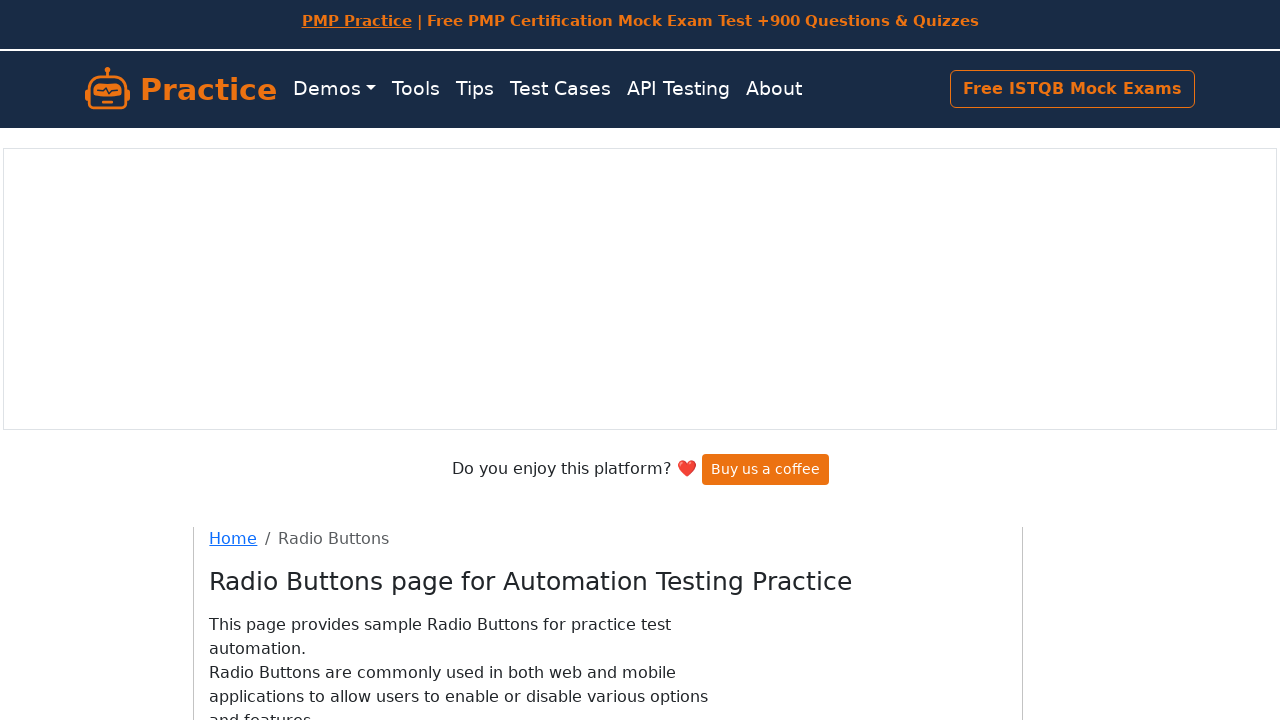

Red radio button is visible
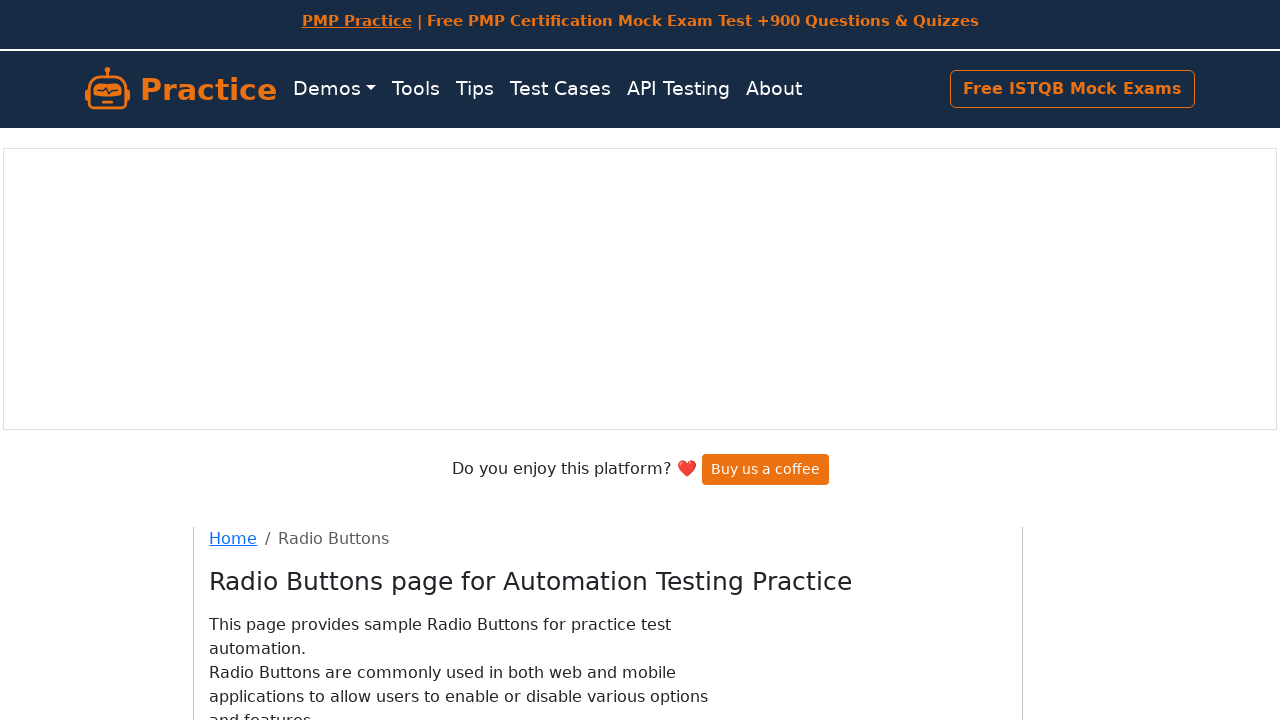

Yellow radio button is visible
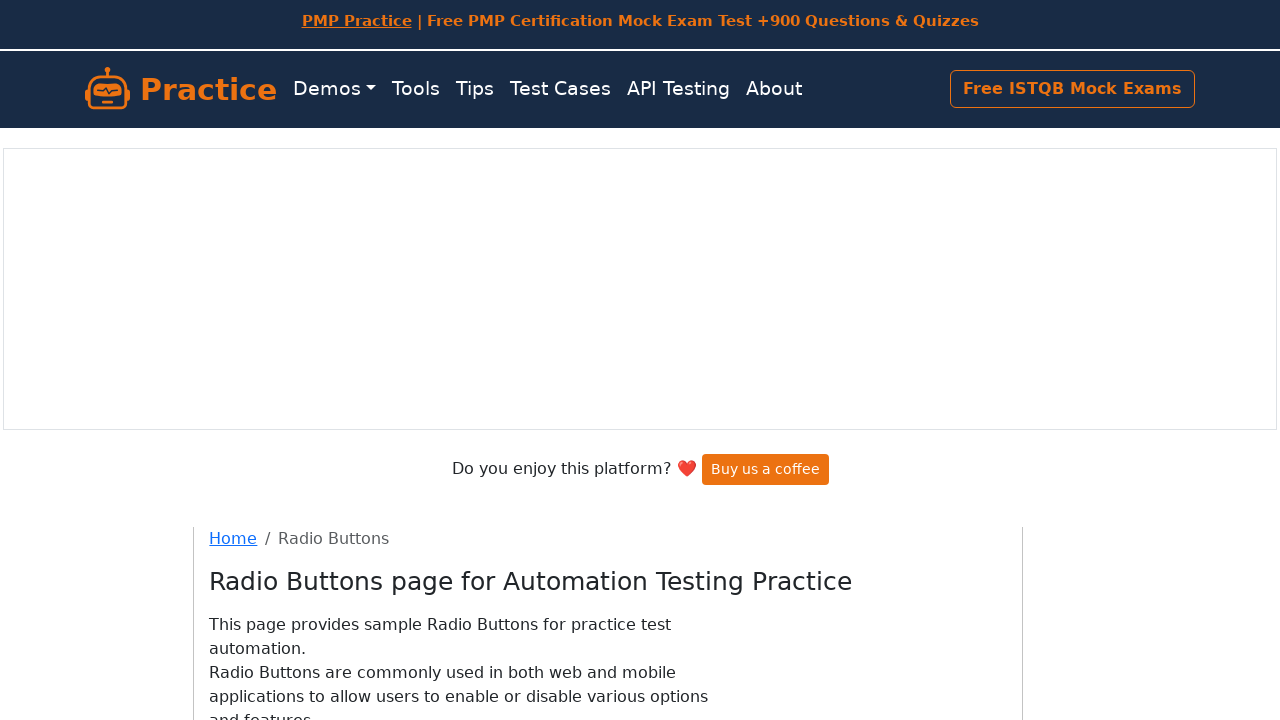

Black radio button is visible
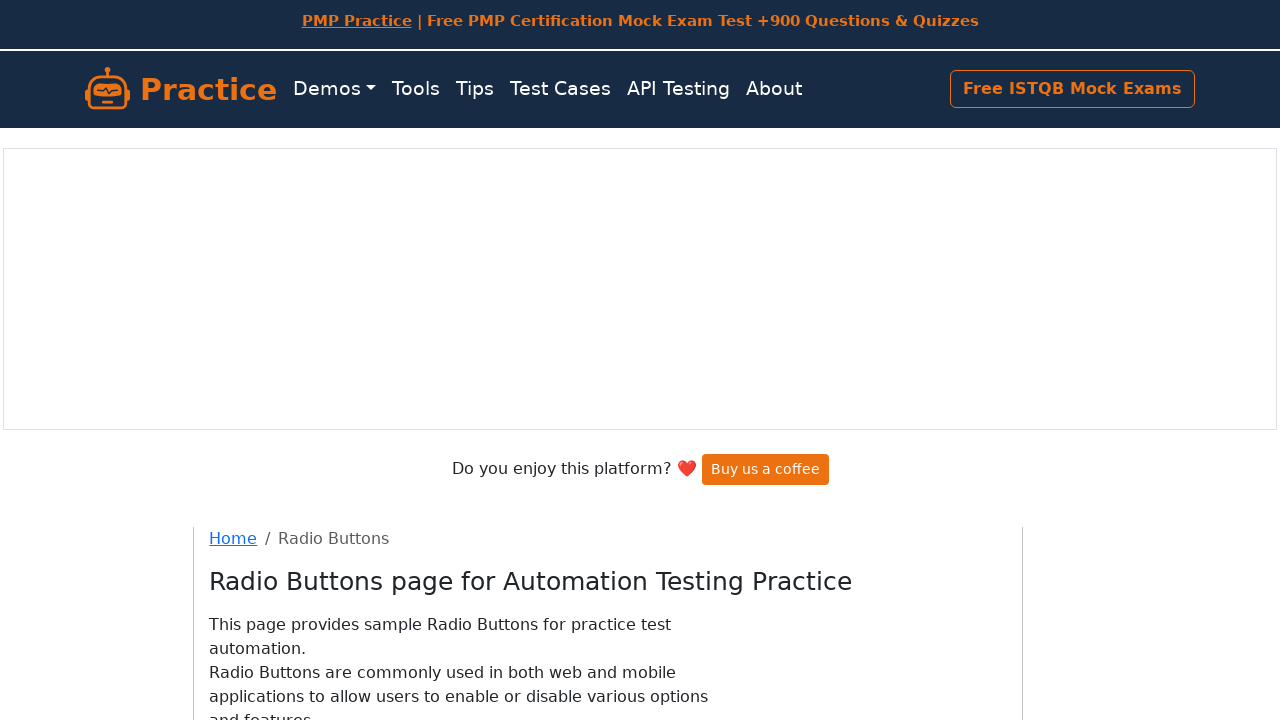

Green radio button is visible
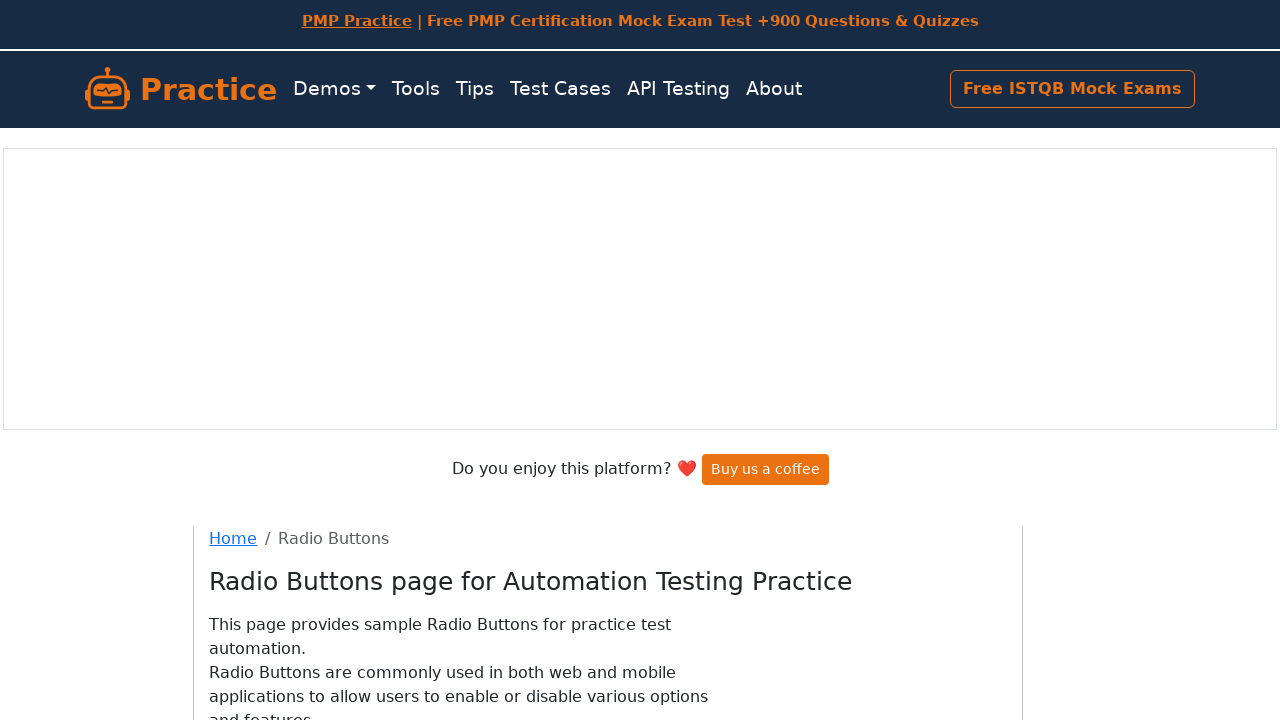

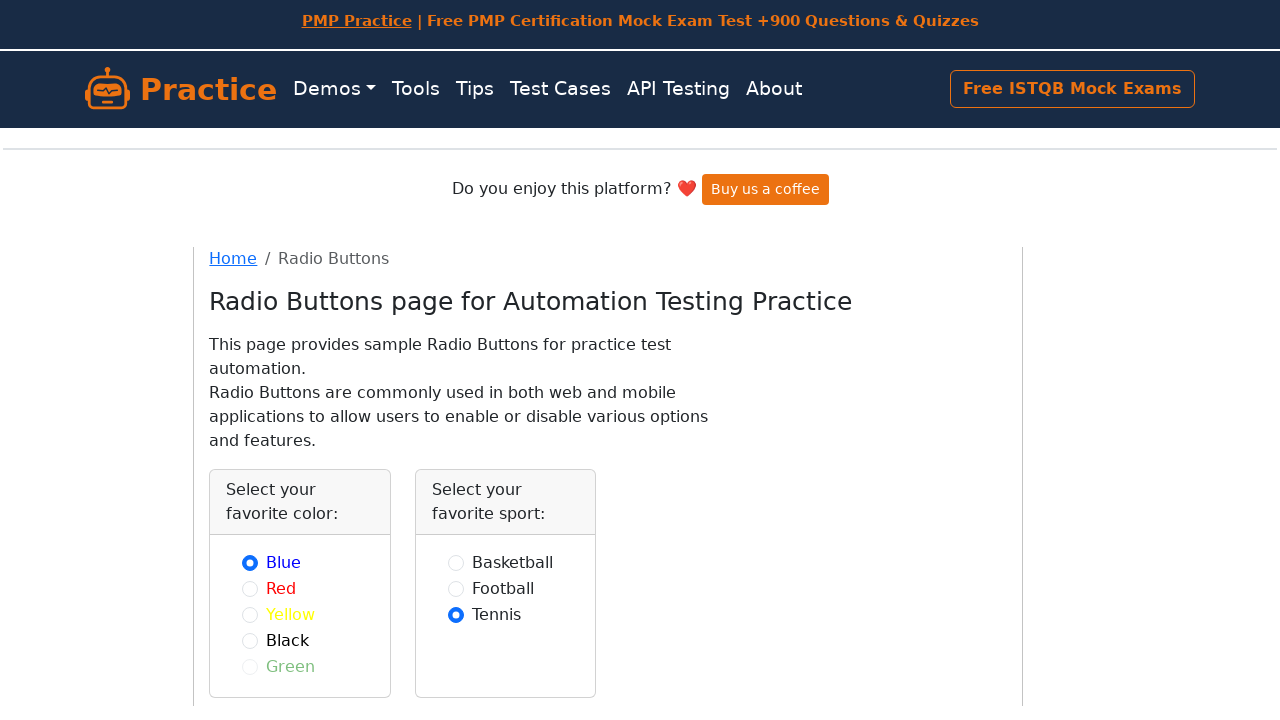